Navigates to a test blog page, scrolls down to view a table, and verifies that the table with specific content is present and accessible.

Starting URL: http://omayo.blogspot.com/

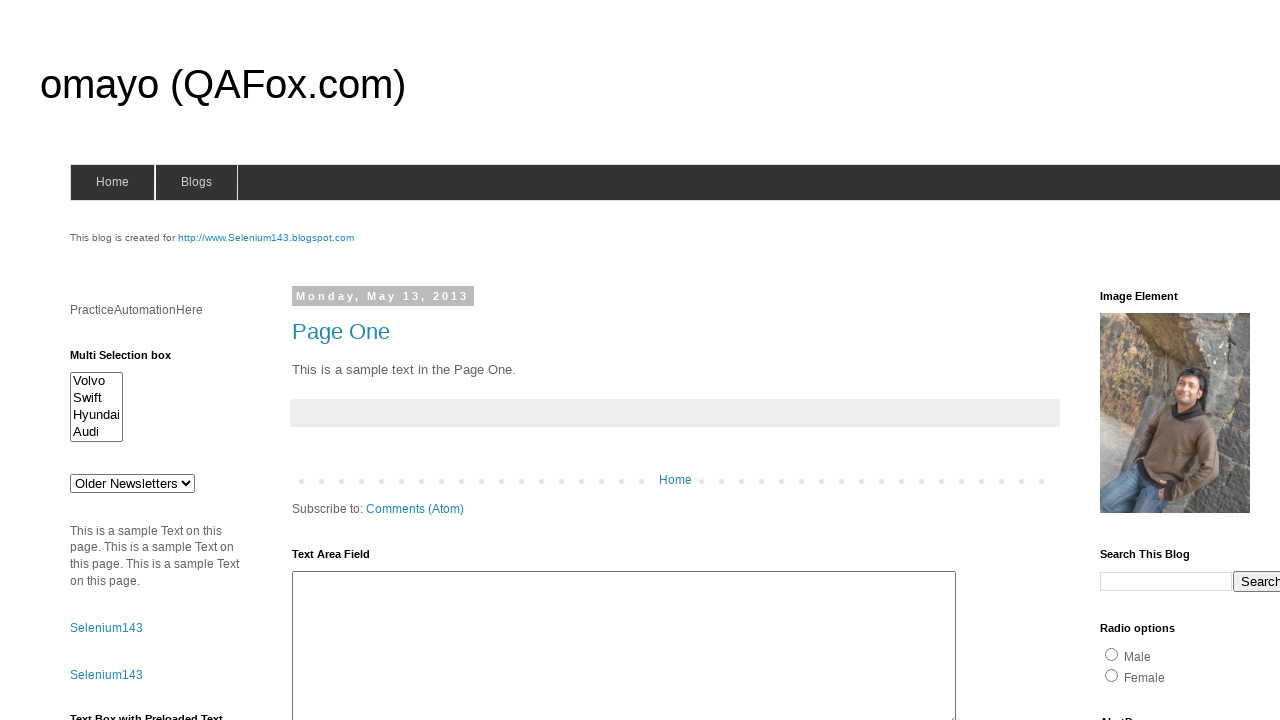

Scrolled down 1000 pixels to bring table into view
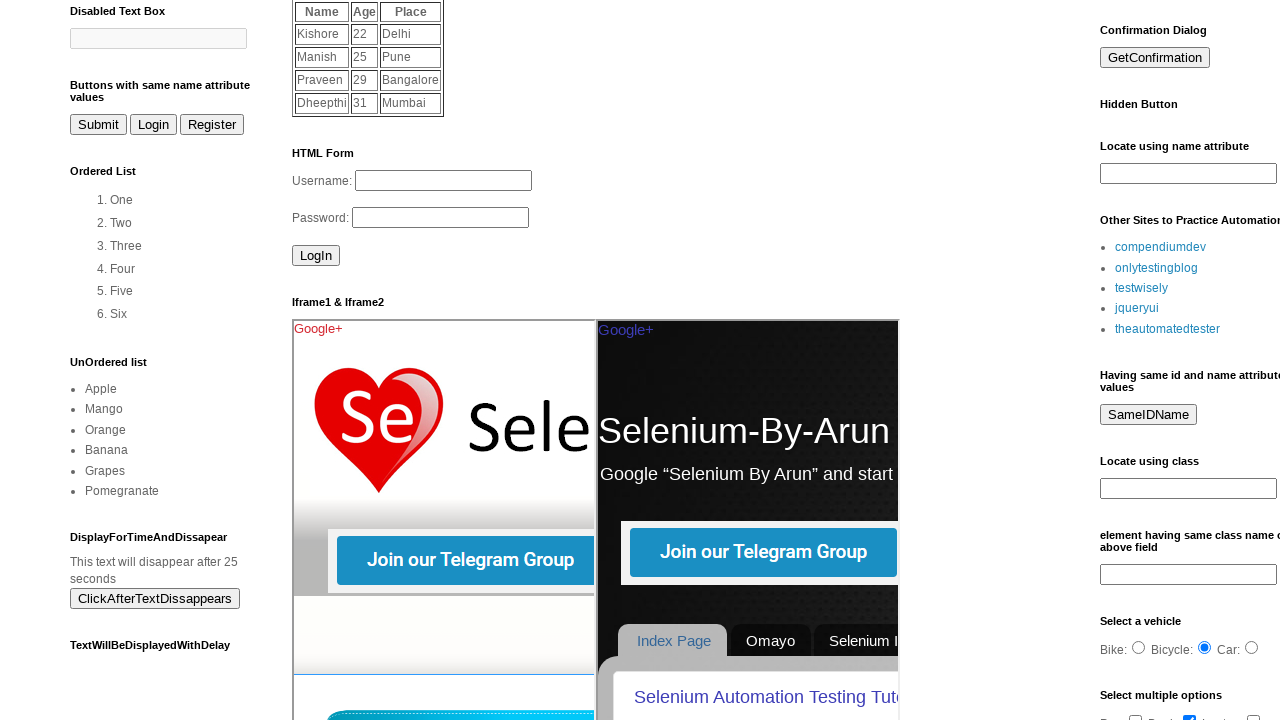

Table with id 'table1' is present and loaded
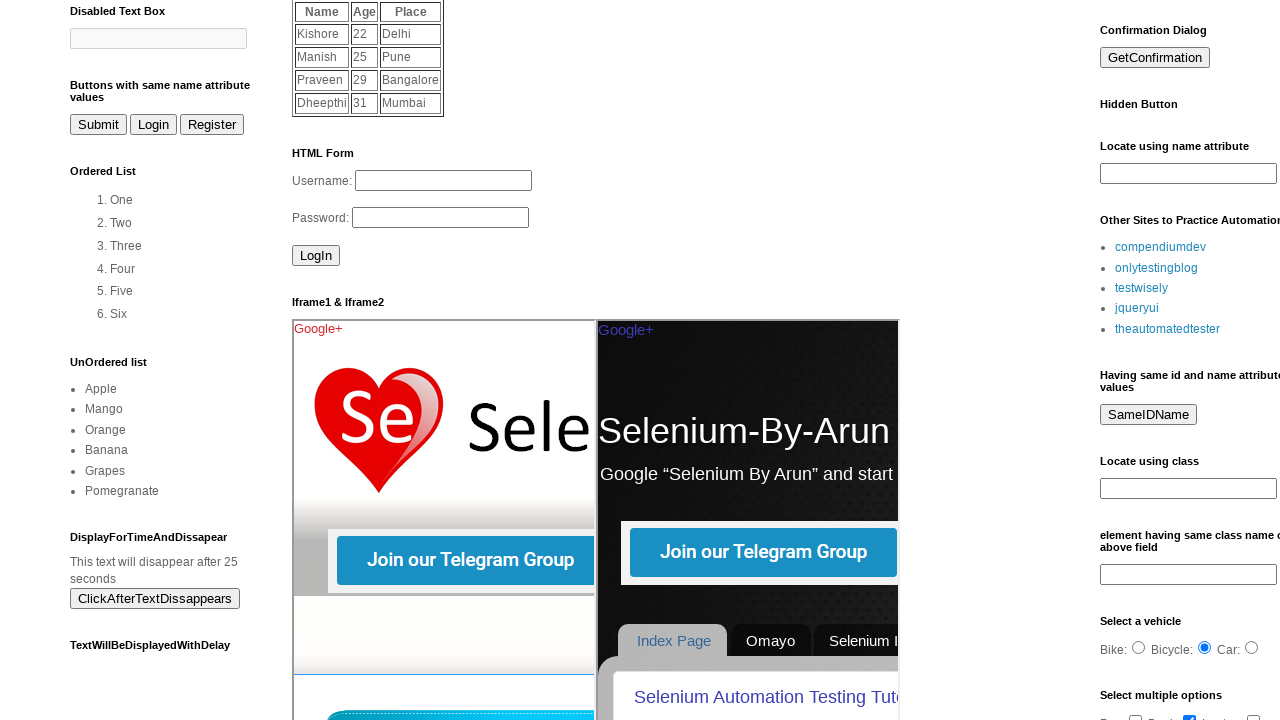

Table rows in tbody are present
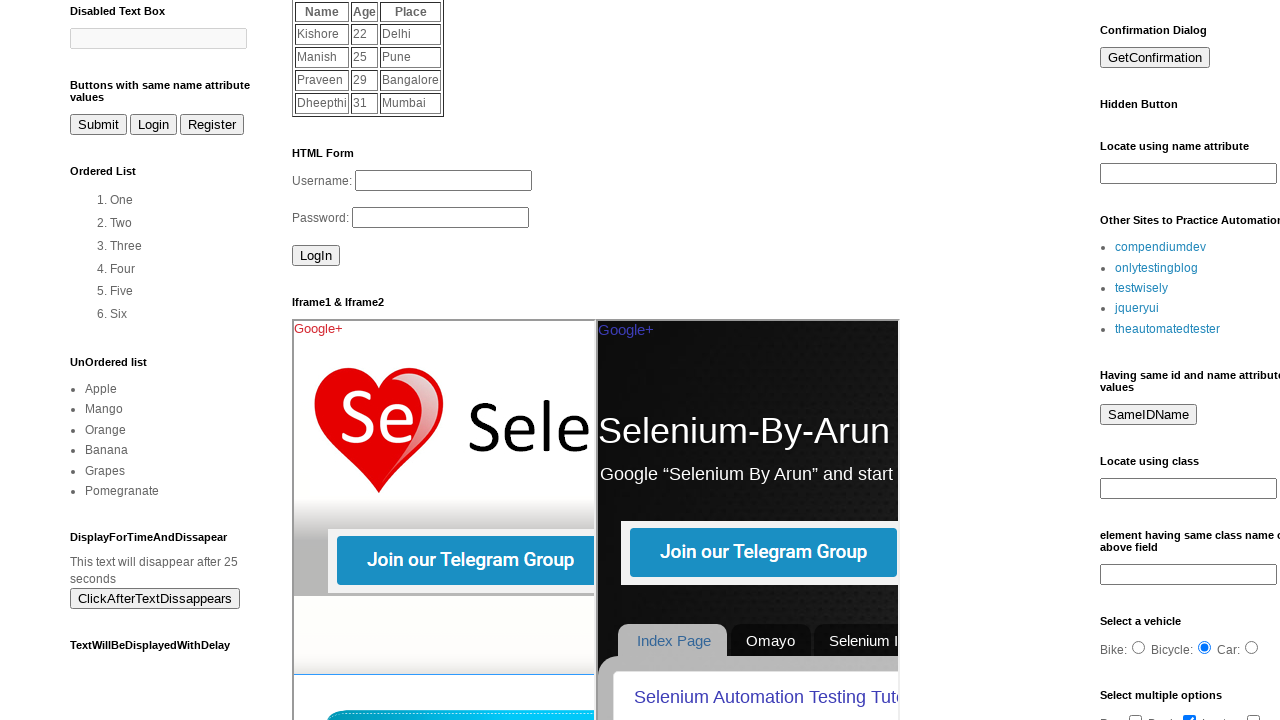

Clicked on third row of table to verify interactivity at (368, 80) on xpath=//table[@id='table1']/tbody/tr >> nth=2
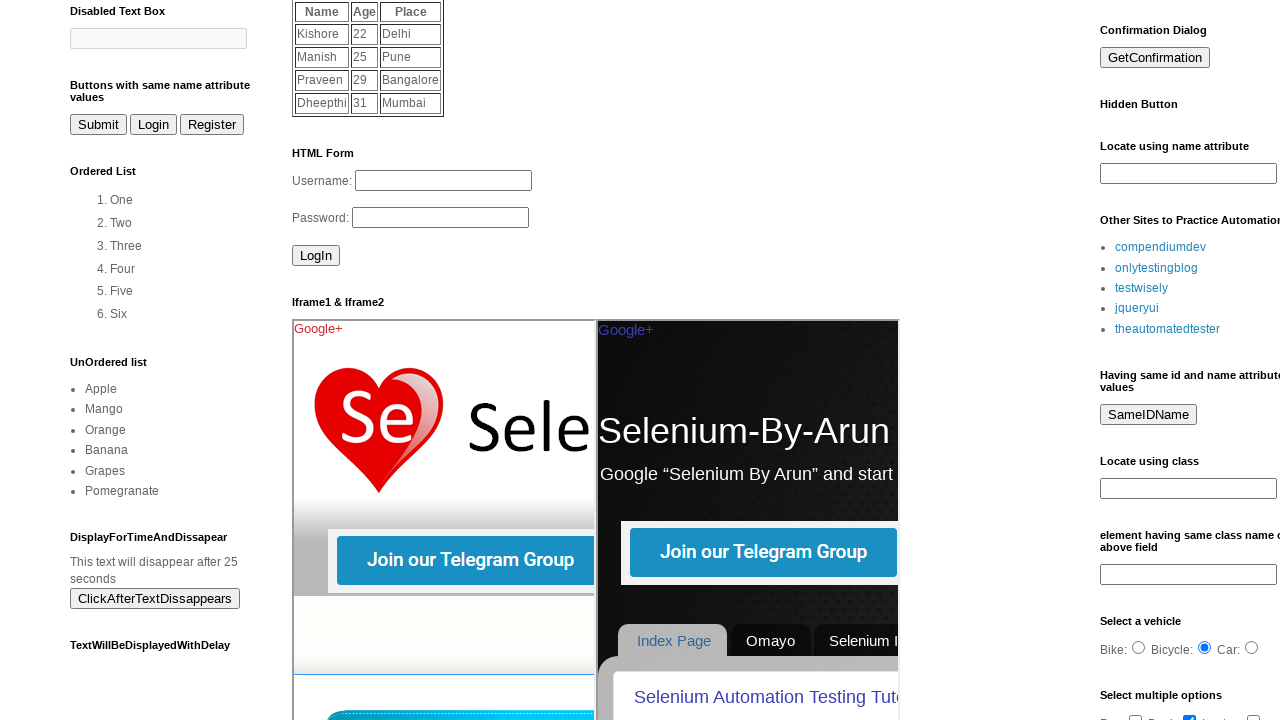

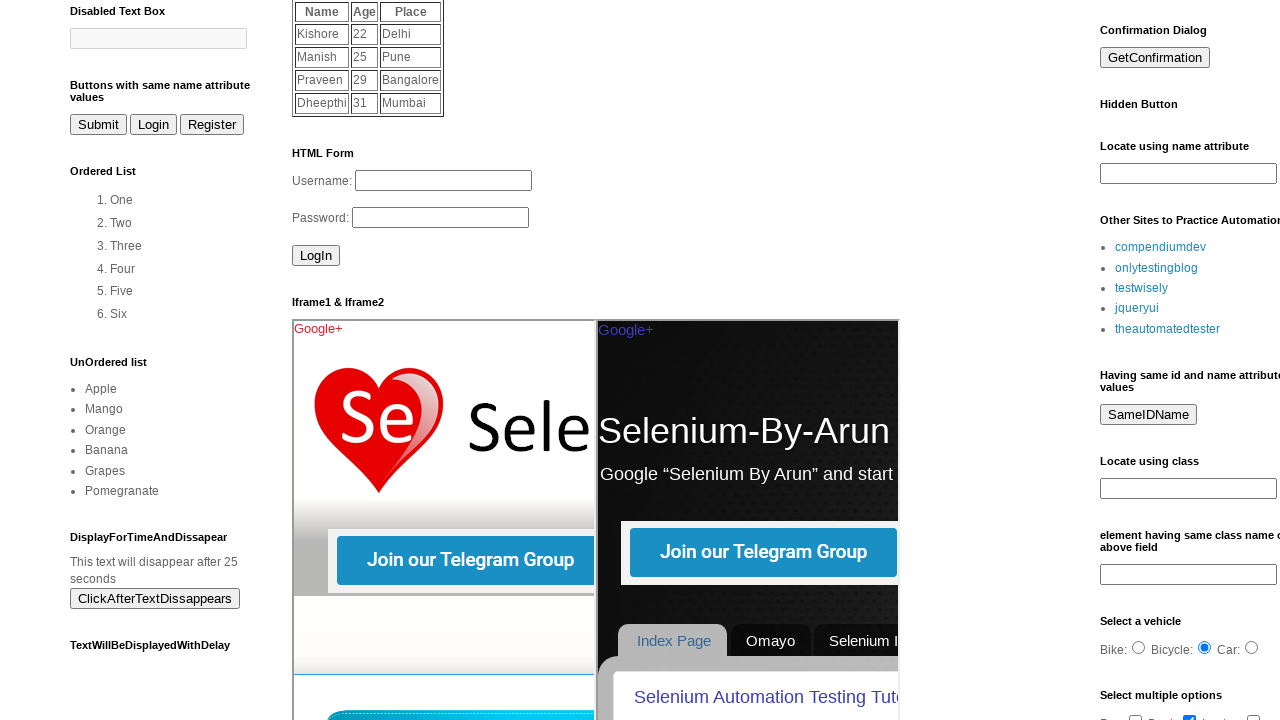